Tests button invisibility after clicking a trigger button, waiting for a button to disappear from the page

Starting URL: https://leafground.com/waits.xhtml

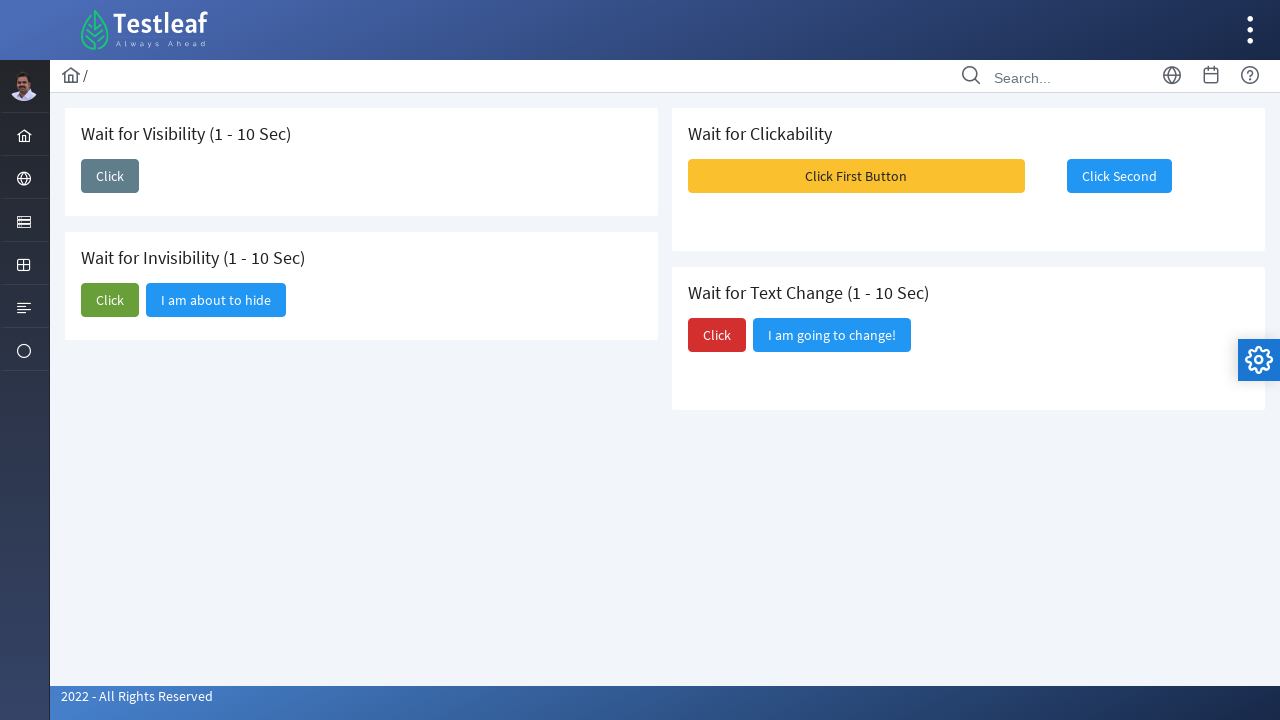

Clicked the trigger button to initiate button invisibility at (110, 300) on xpath=//button[@id='j_idt87:j_idt92']//span[@class='ui-button-text ui-c'][normal
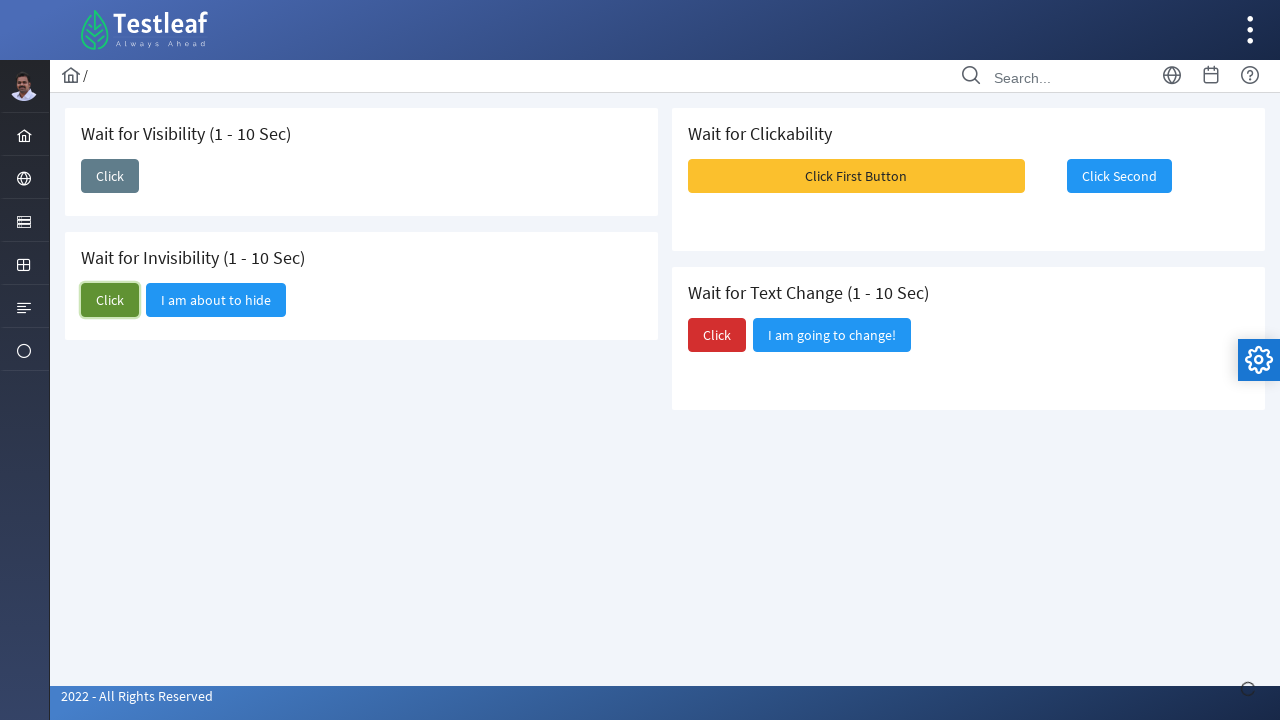

Button 'I am about to hide' successfully disappeared from the page
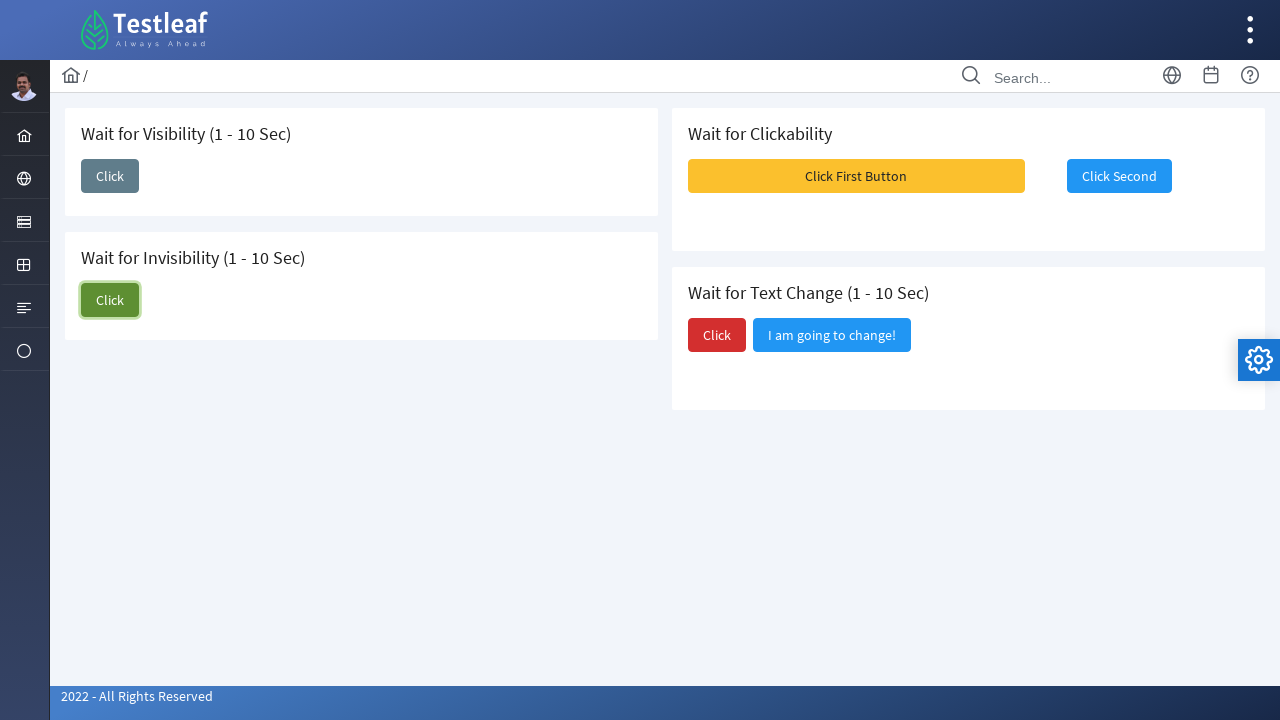

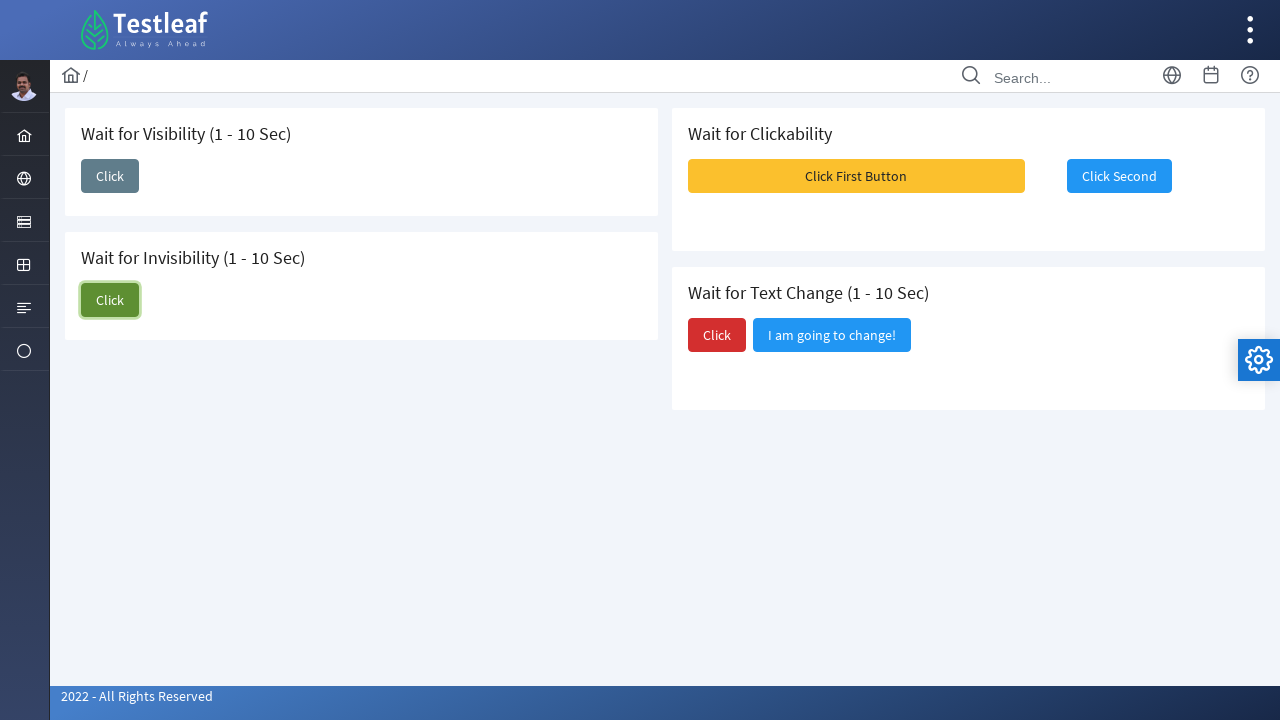